Tests an Angular practice form by filling out personal information fields (name, email, password, gender dropdown, radio button, birthday) and submitting the form, then verifying the success message appears.

Starting URL: https://rahulshettyacademy.com/angularpractice/

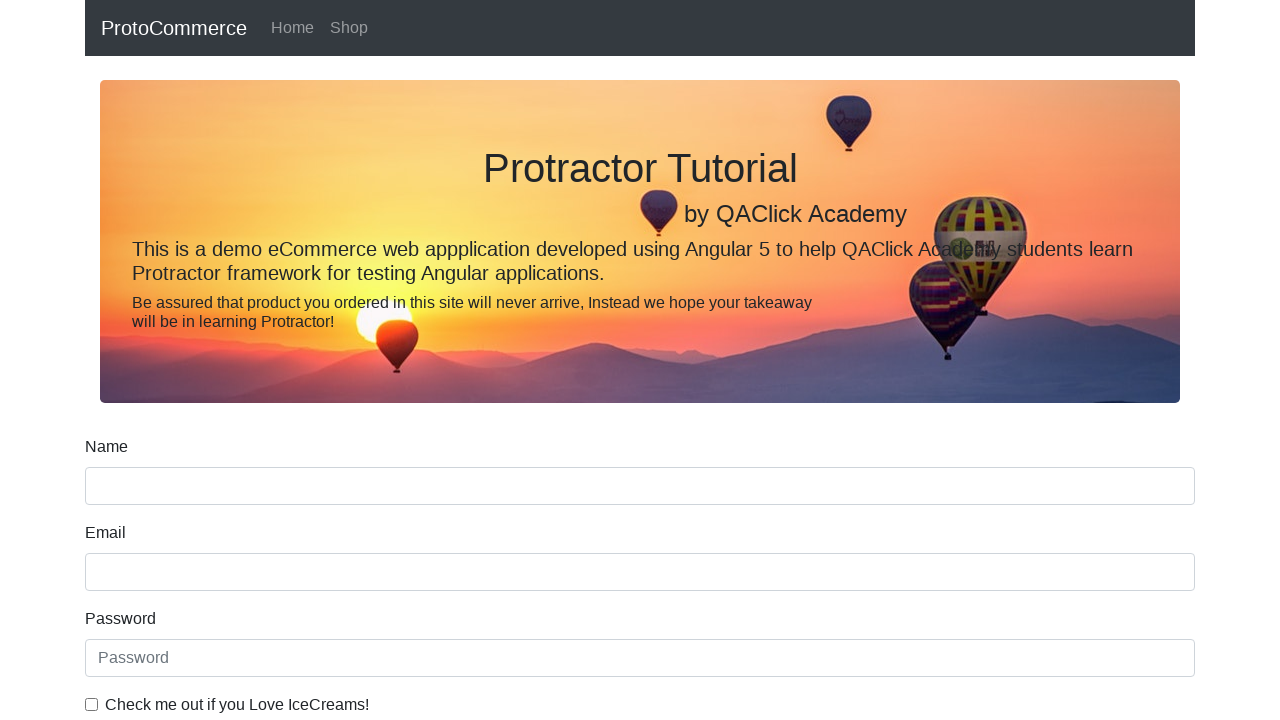

Filled name field with 'Anupama' on input[name='name']
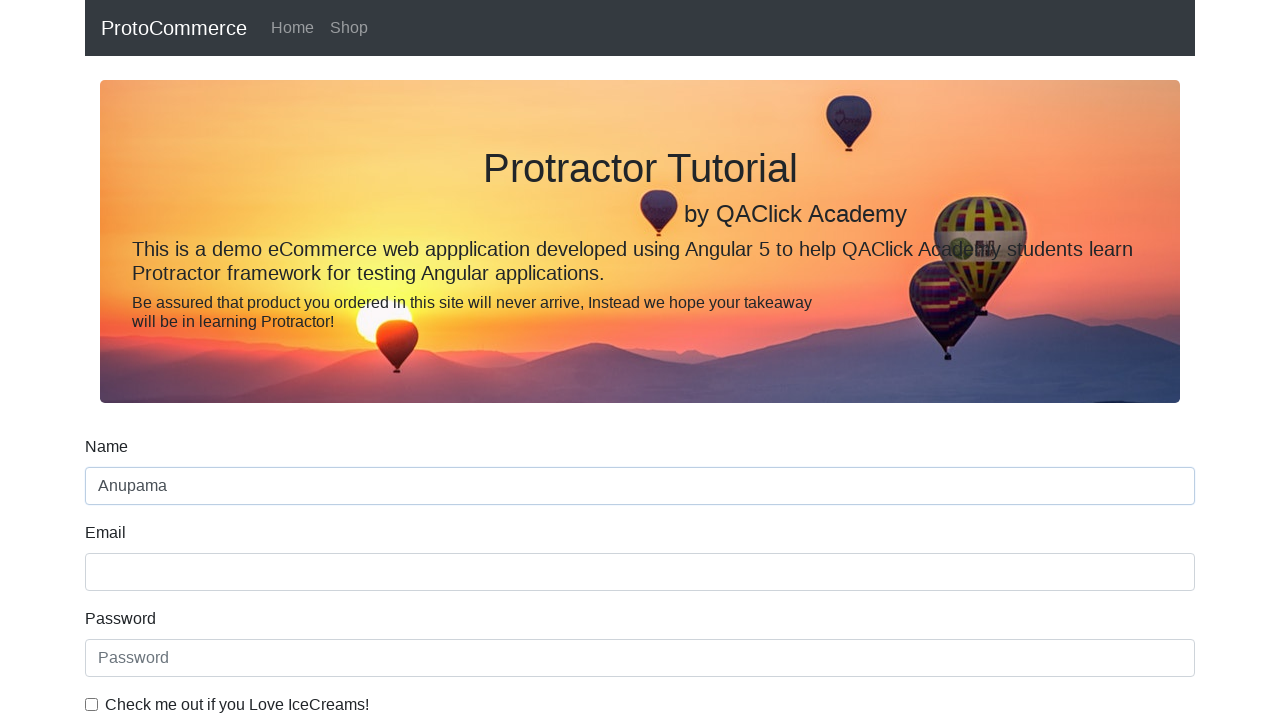

Filled email field with 'anupama@gmail.com' on input[name='email']
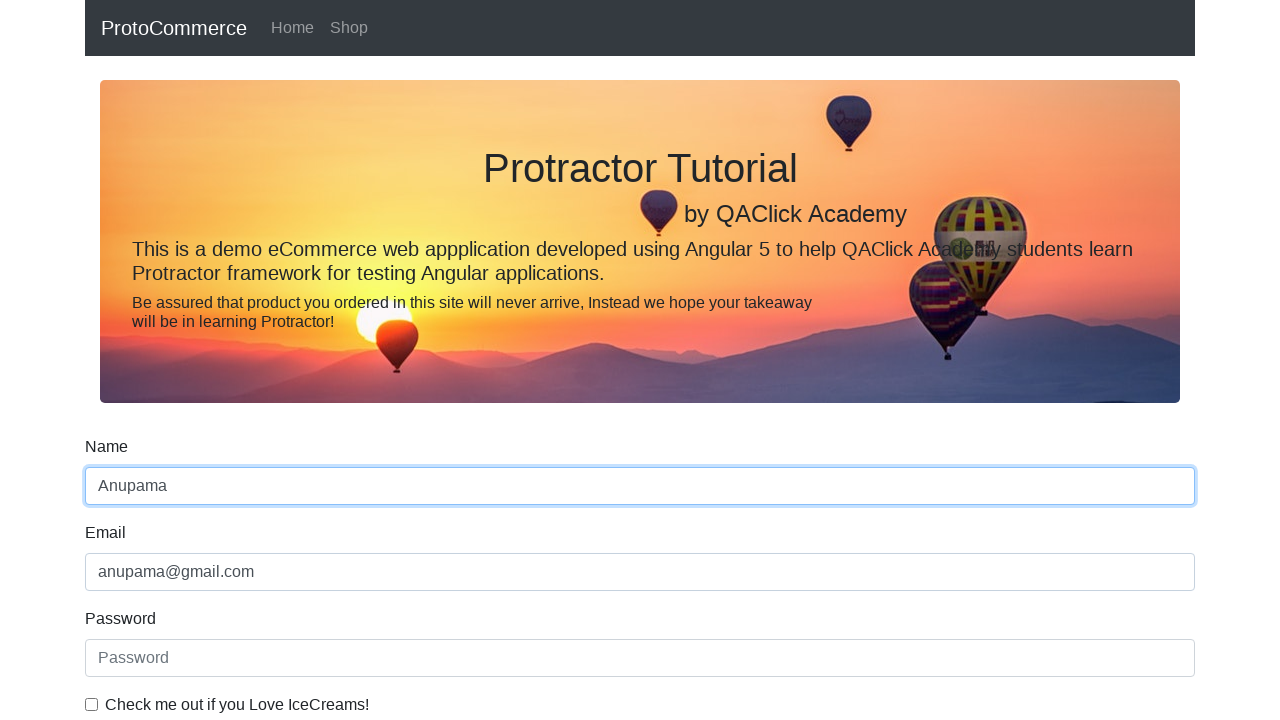

Filled password field with '123456' on #exampleInputPassword1
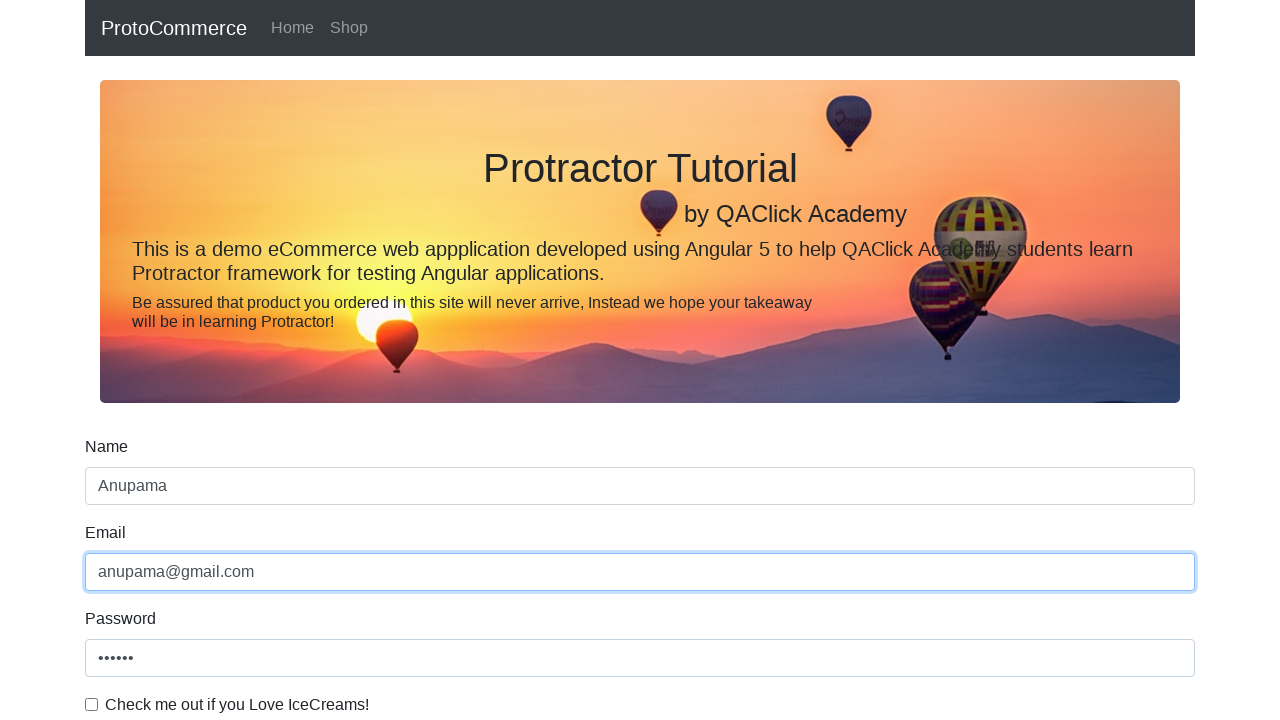

Checked the checkbox at (92, 704) on #exampleCheck1
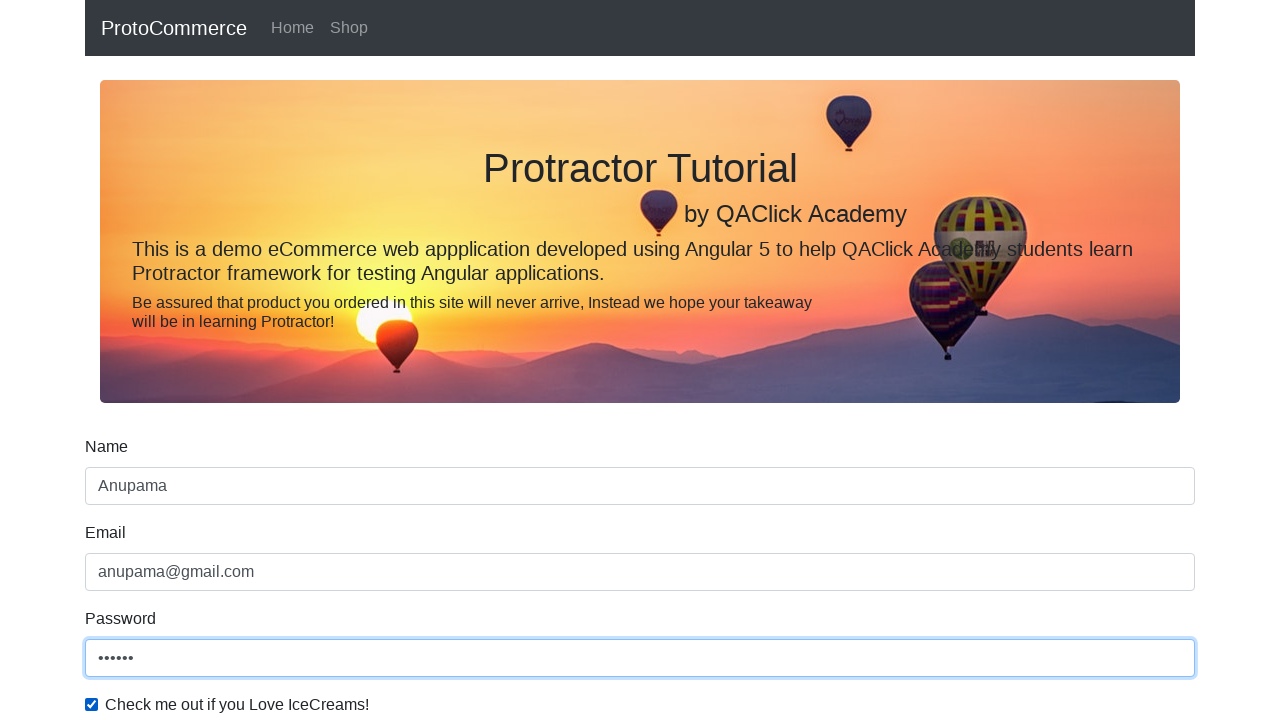

Selected 'Female' from gender dropdown on #exampleFormControlSelect1
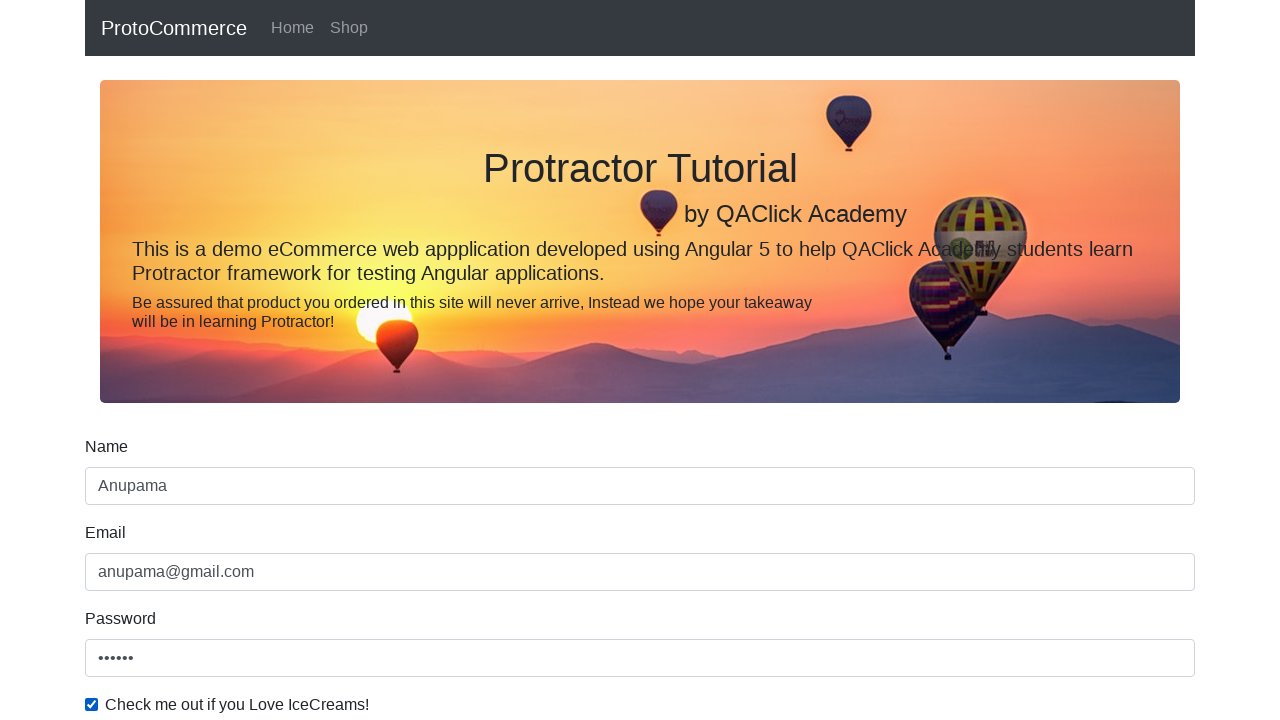

Clicked Student radio button at (238, 360) on #inlineRadio1
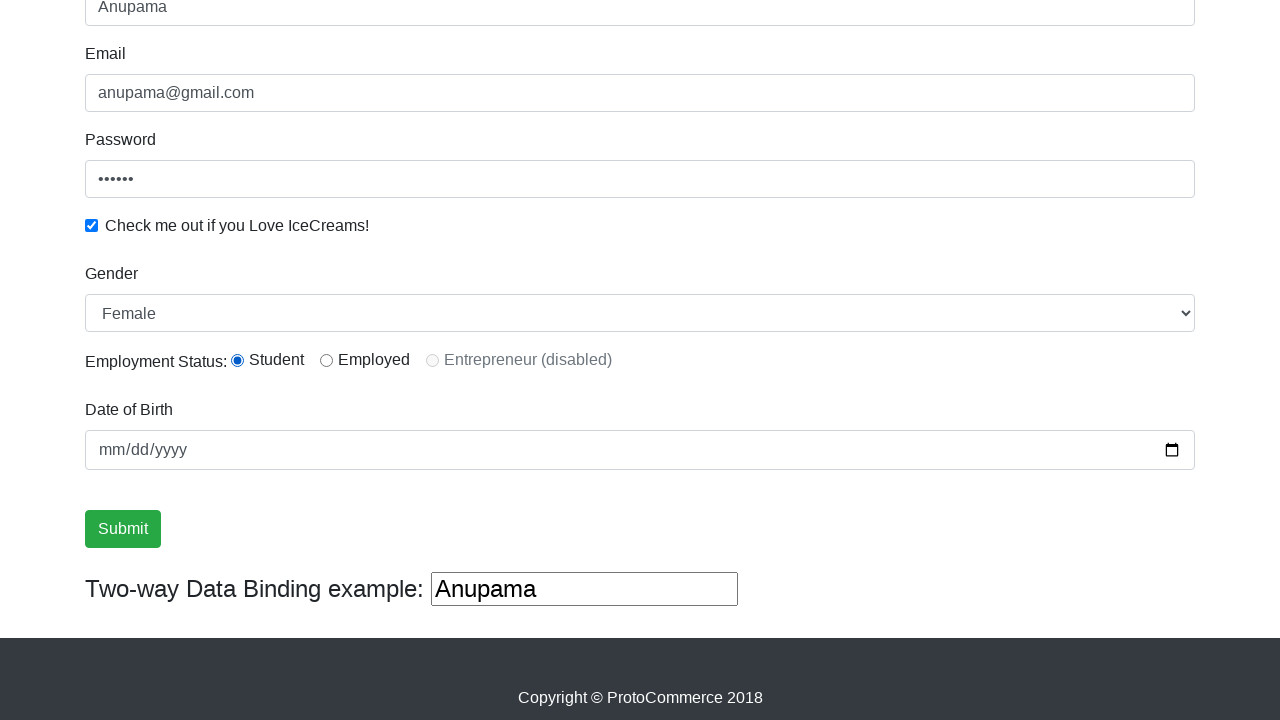

Filled birthday field with '2018-03-19' on input[name='bday']
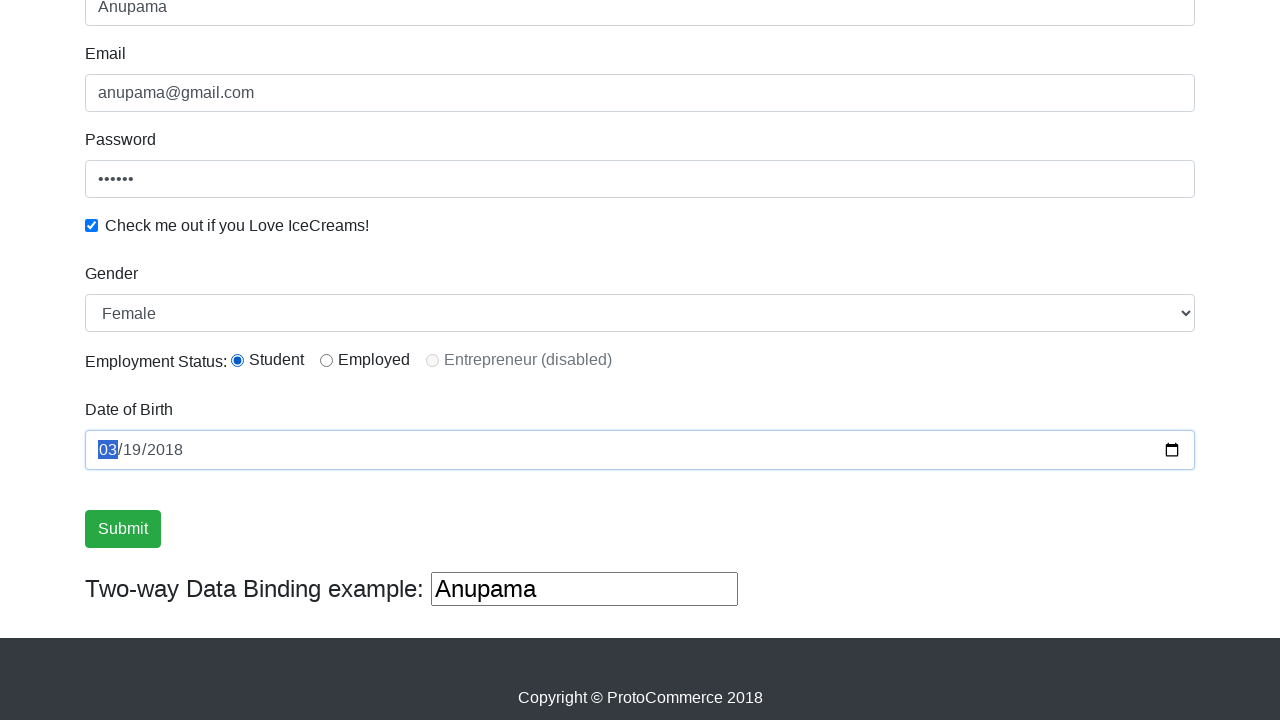

Clicked Submit button to submit the form at (123, 529) on input[value='Submit']
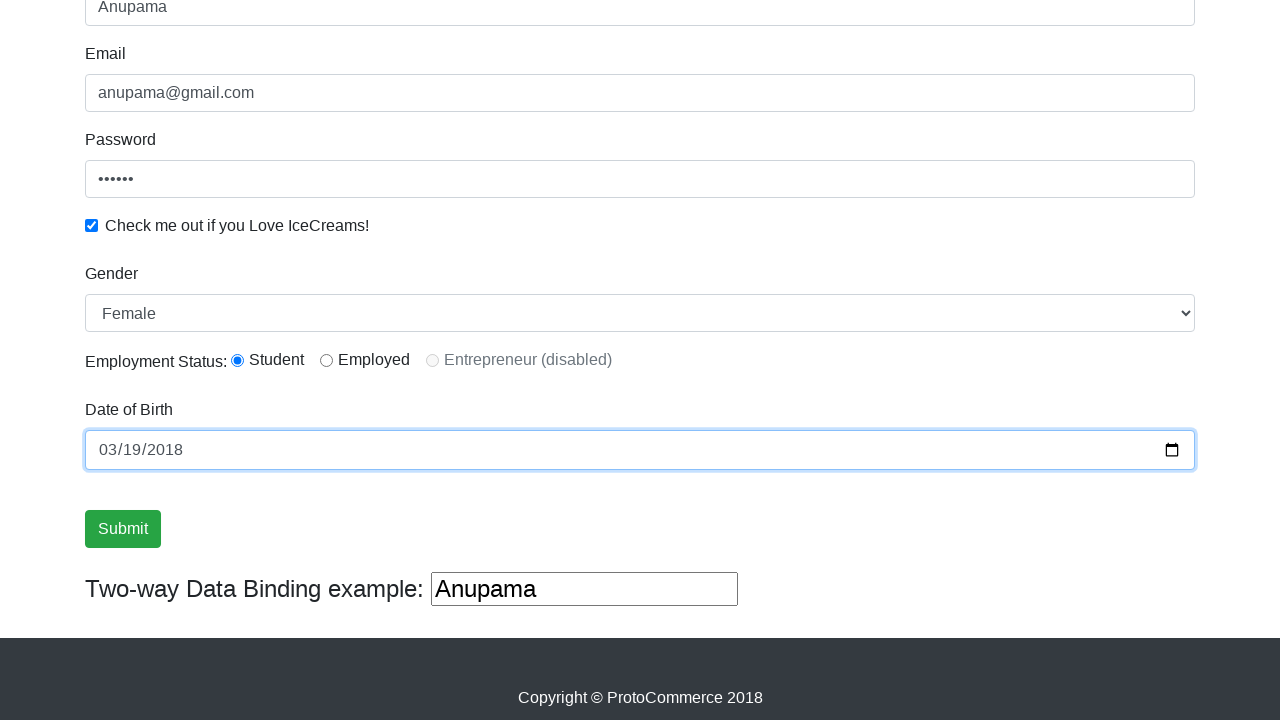

Success message appeared on page
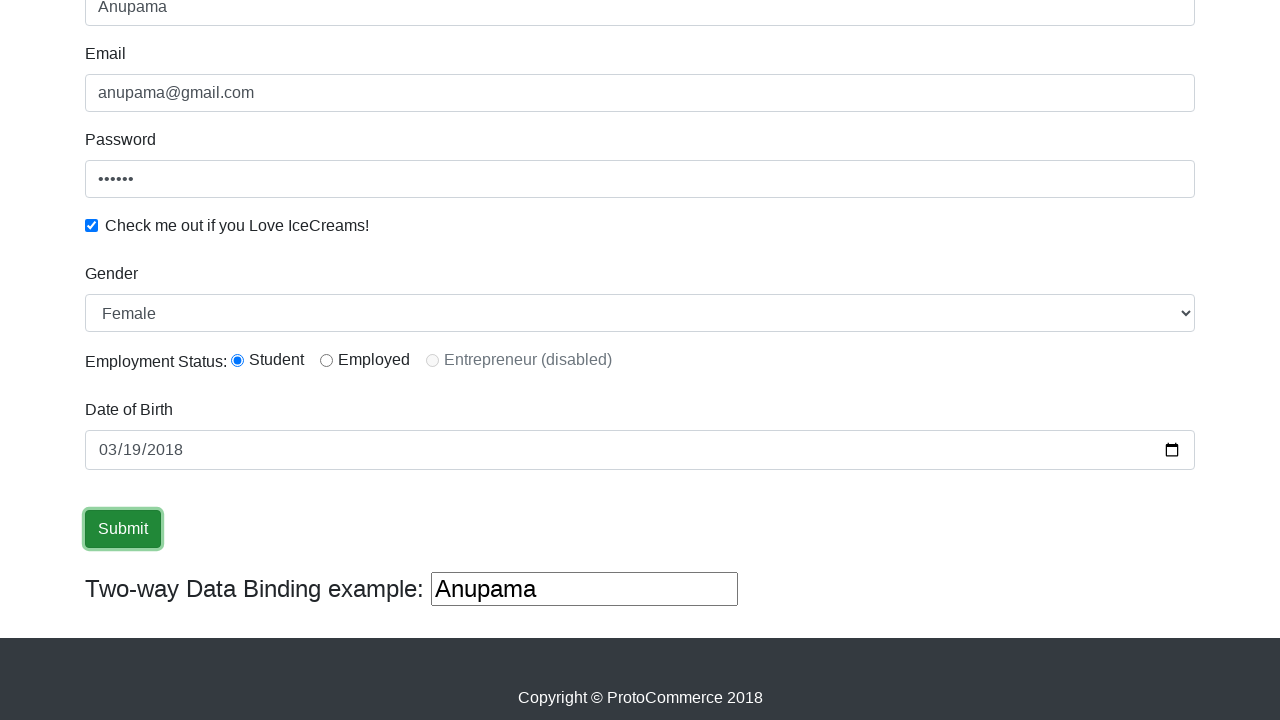

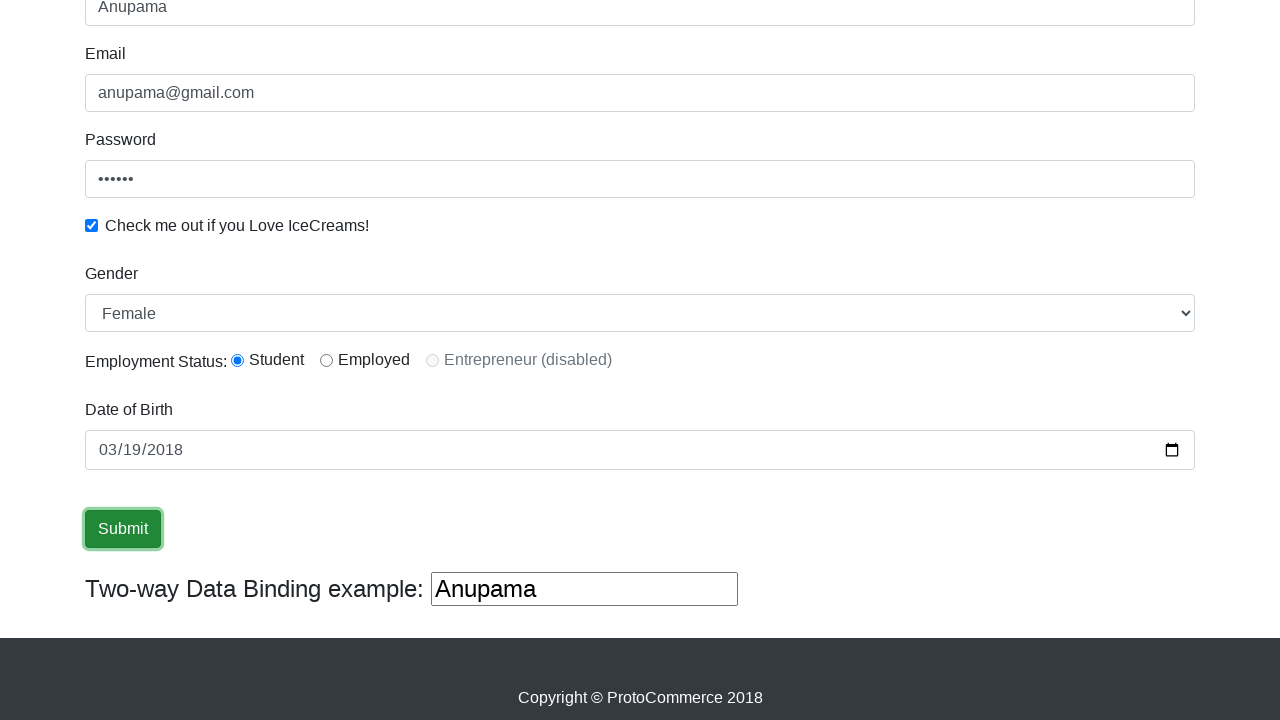